Tests text copying functionality between input fields and drag-and-drop interaction on a practice automation website

Starting URL: https://testautomationpractice.blogspot.com/

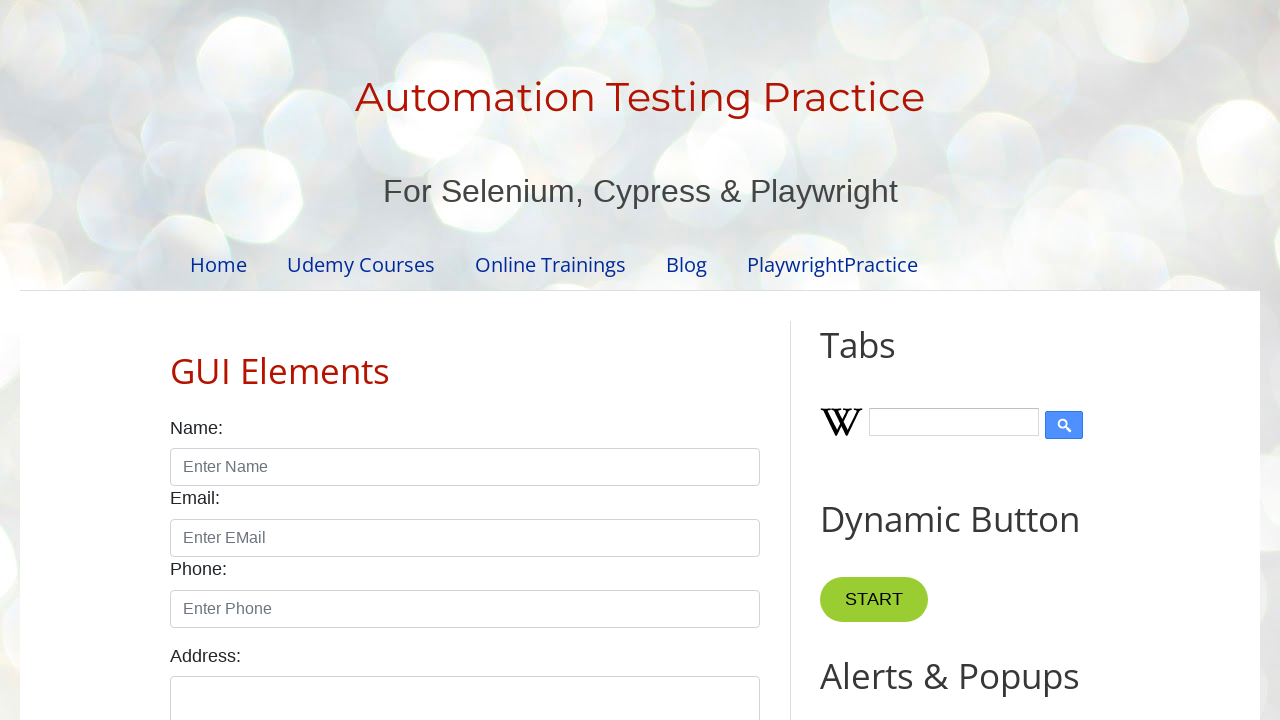

Cleared the first input field on #field1
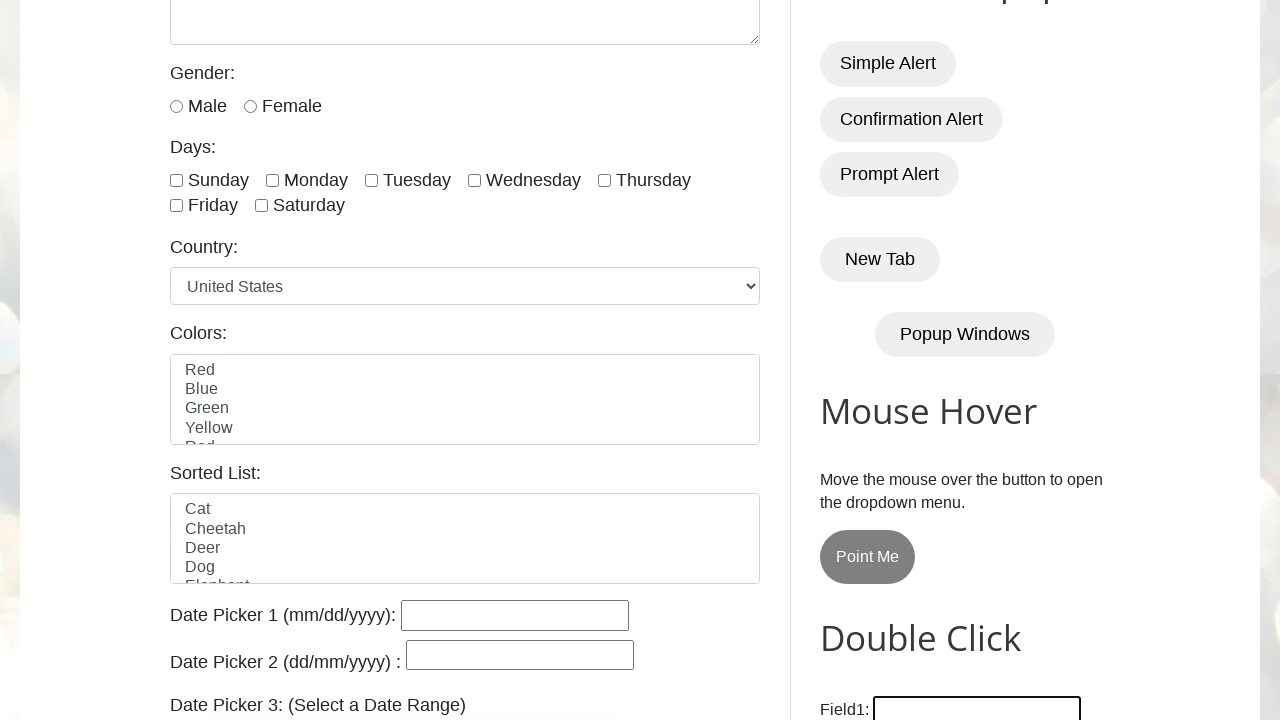

Filled the first input field with 'WELCOME' on #field1
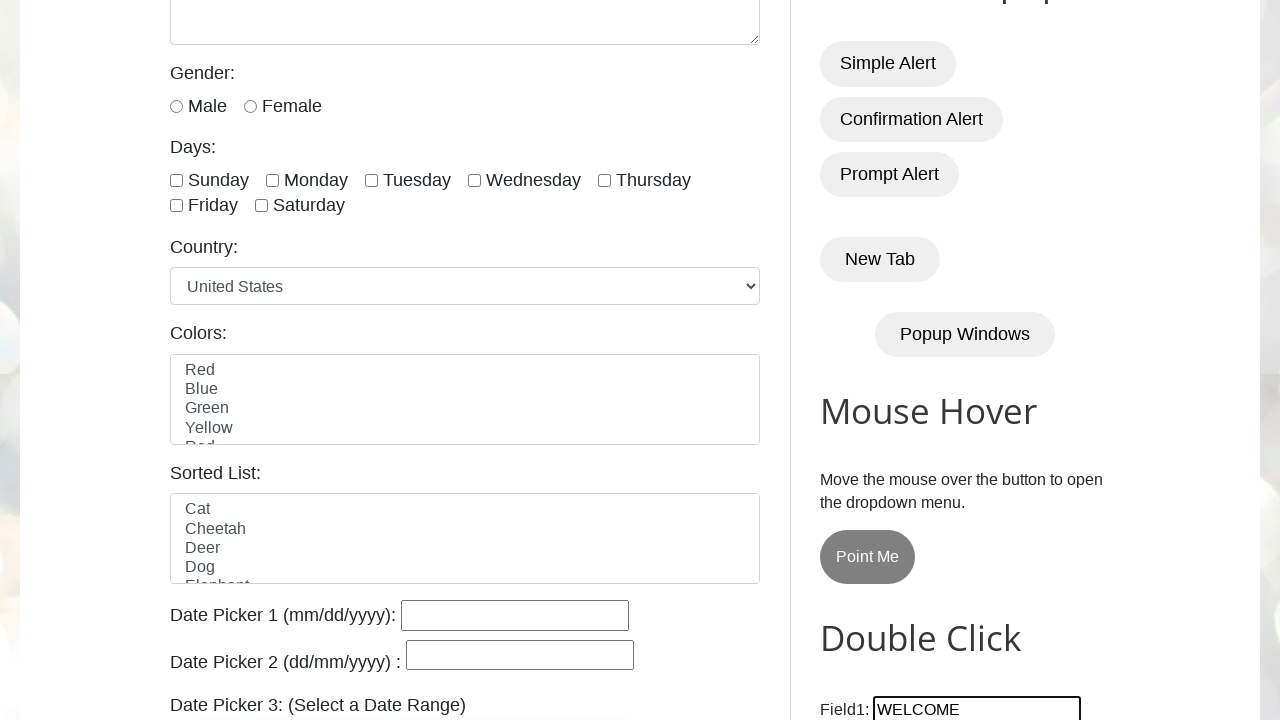

Double-clicked the Copy Text button to copy text from field1 to field2 at (885, 360) on xpath=//button[normalize-space()='Copy Text']
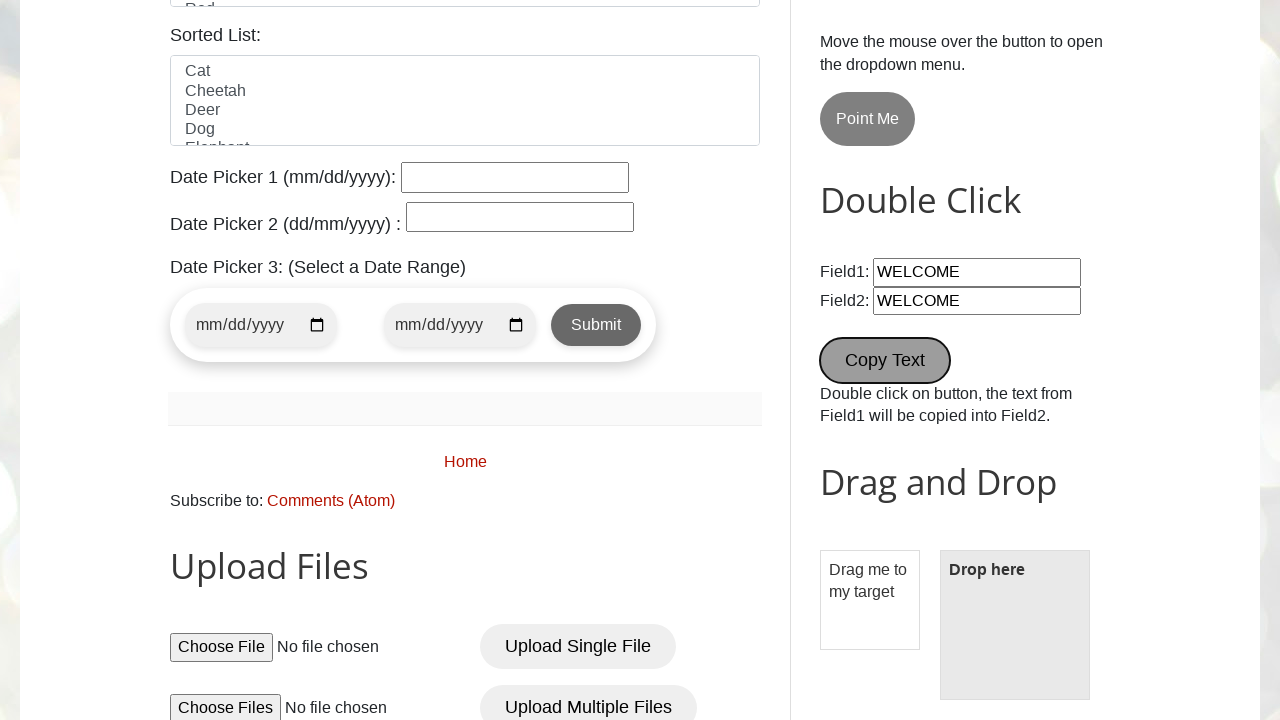

Retrieved value from second input field to verify copy operation
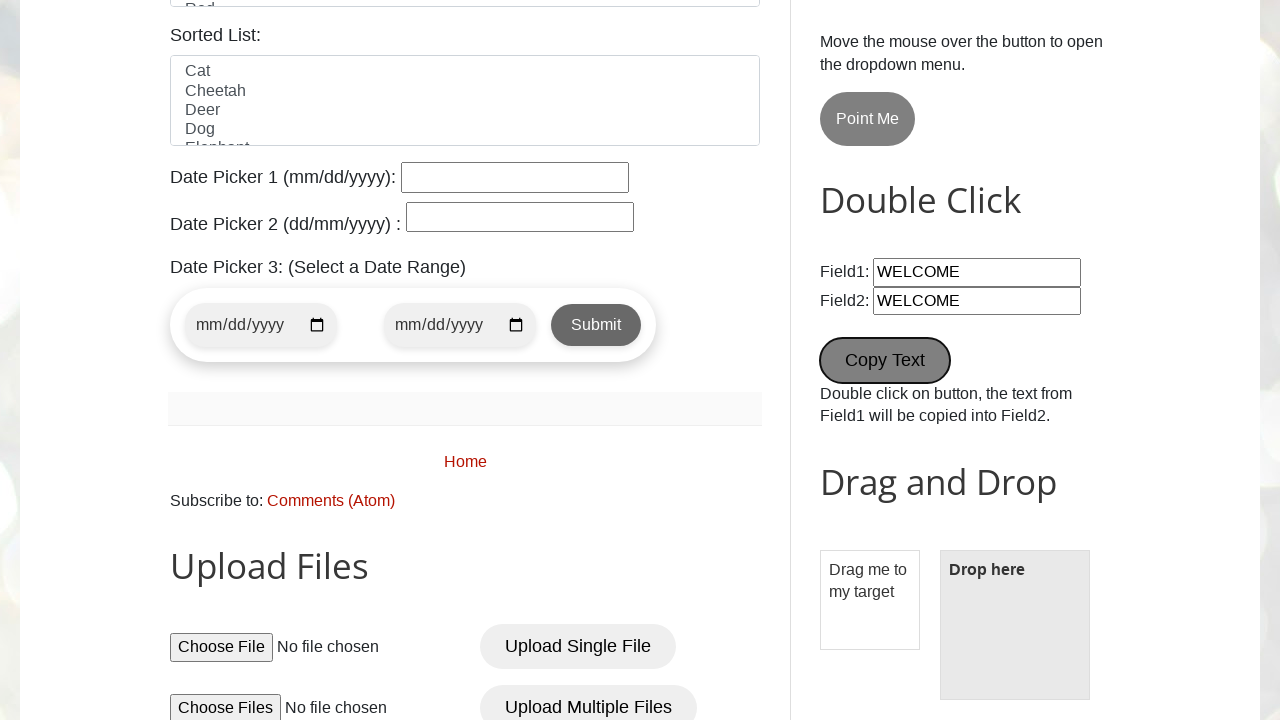

Text copy verification passed - 'WELCOME' successfully copied to field2
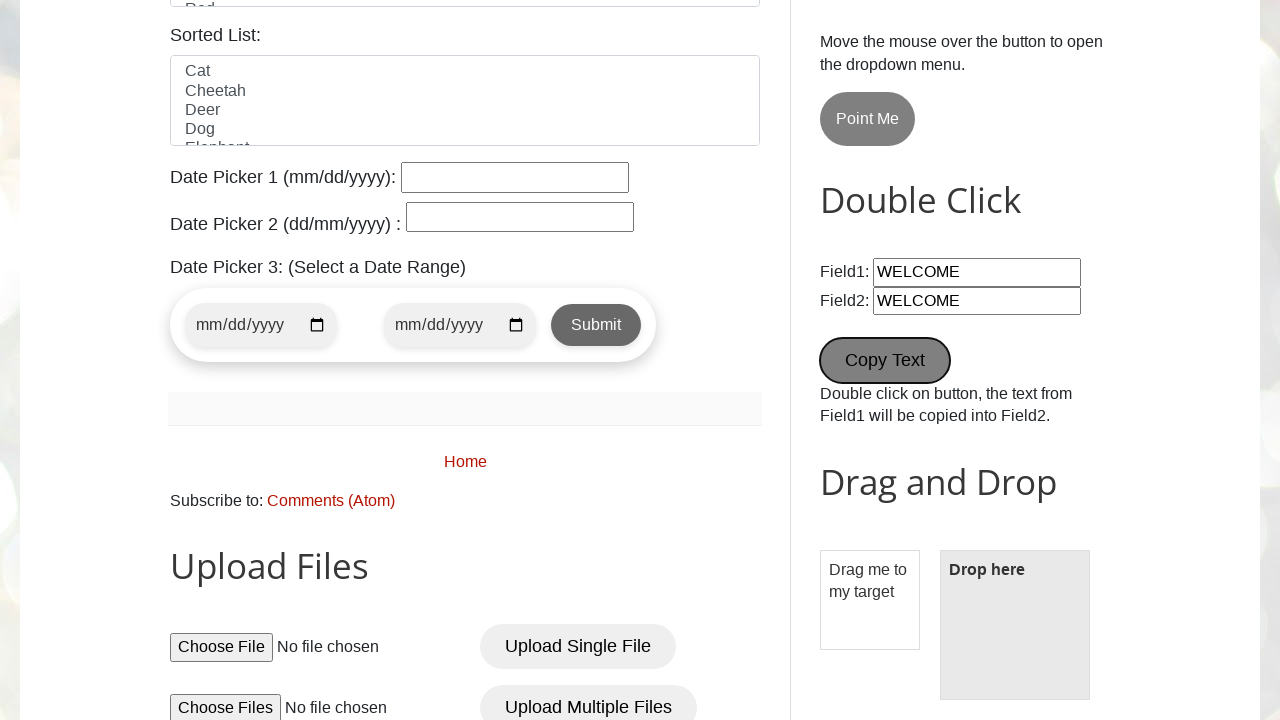

Located the draggable element
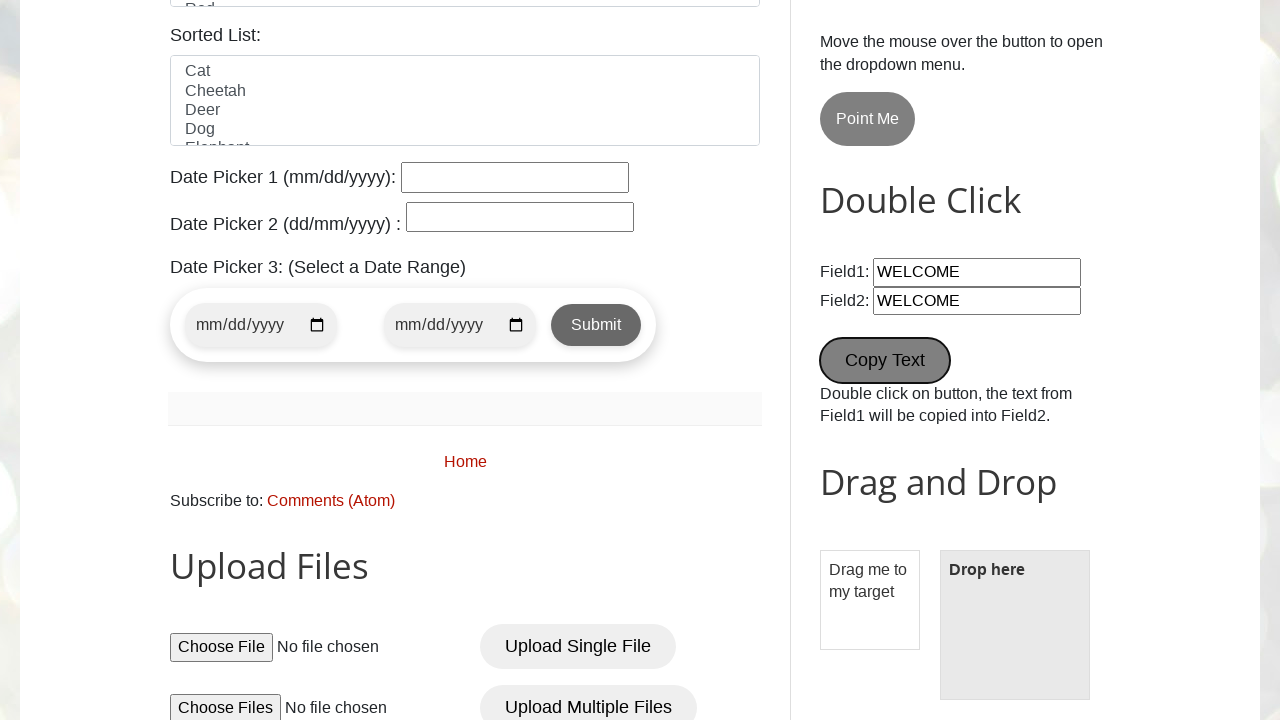

Located the droppable target element
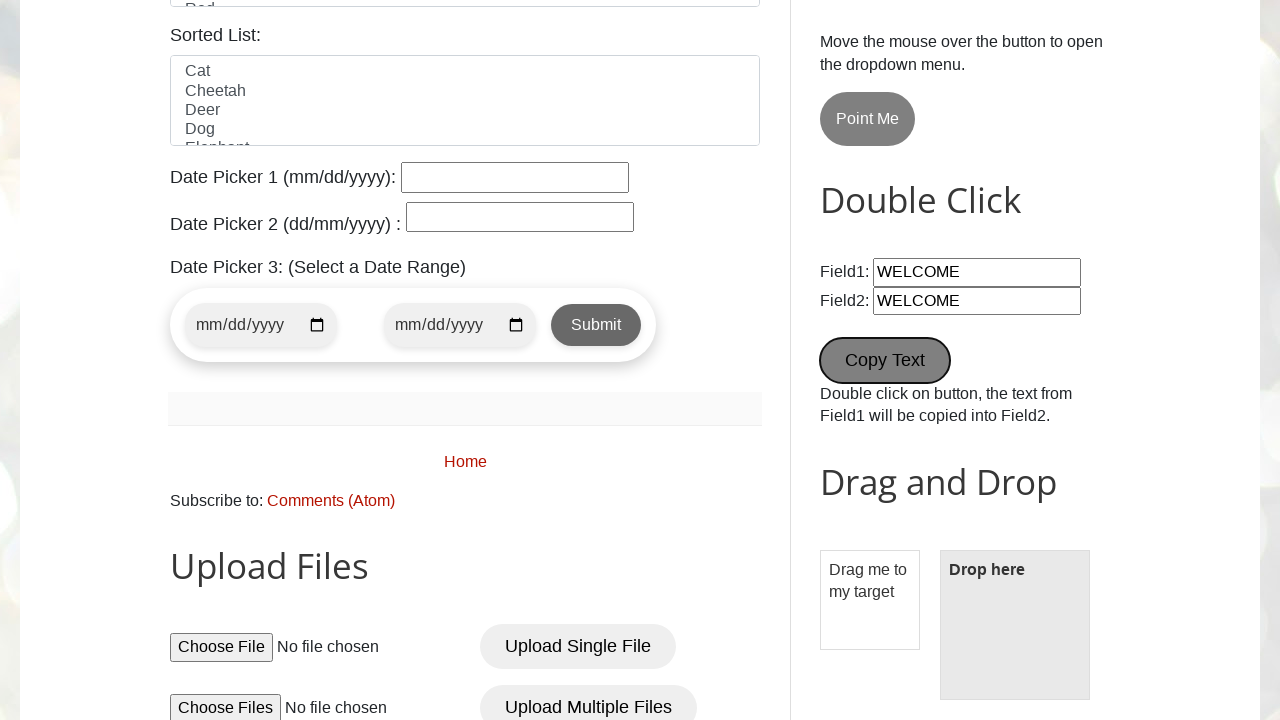

Performed drag and drop operation from draggable element to droppable target at (1015, 625)
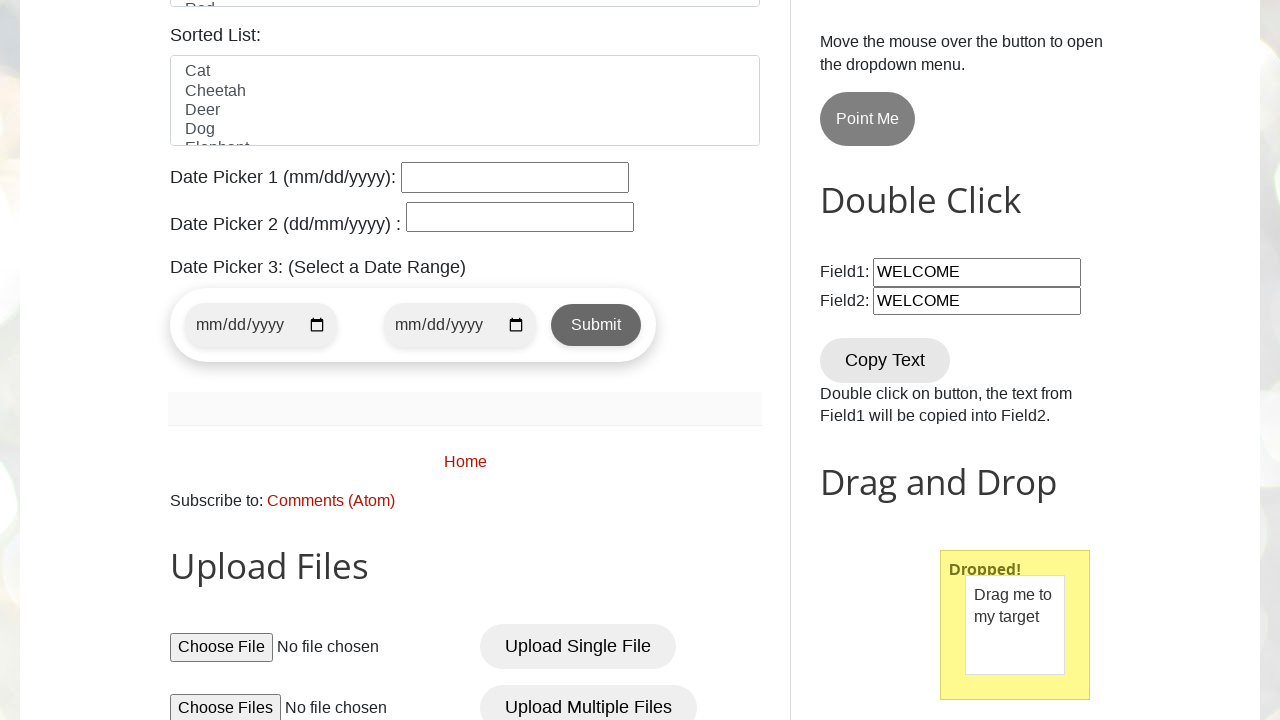

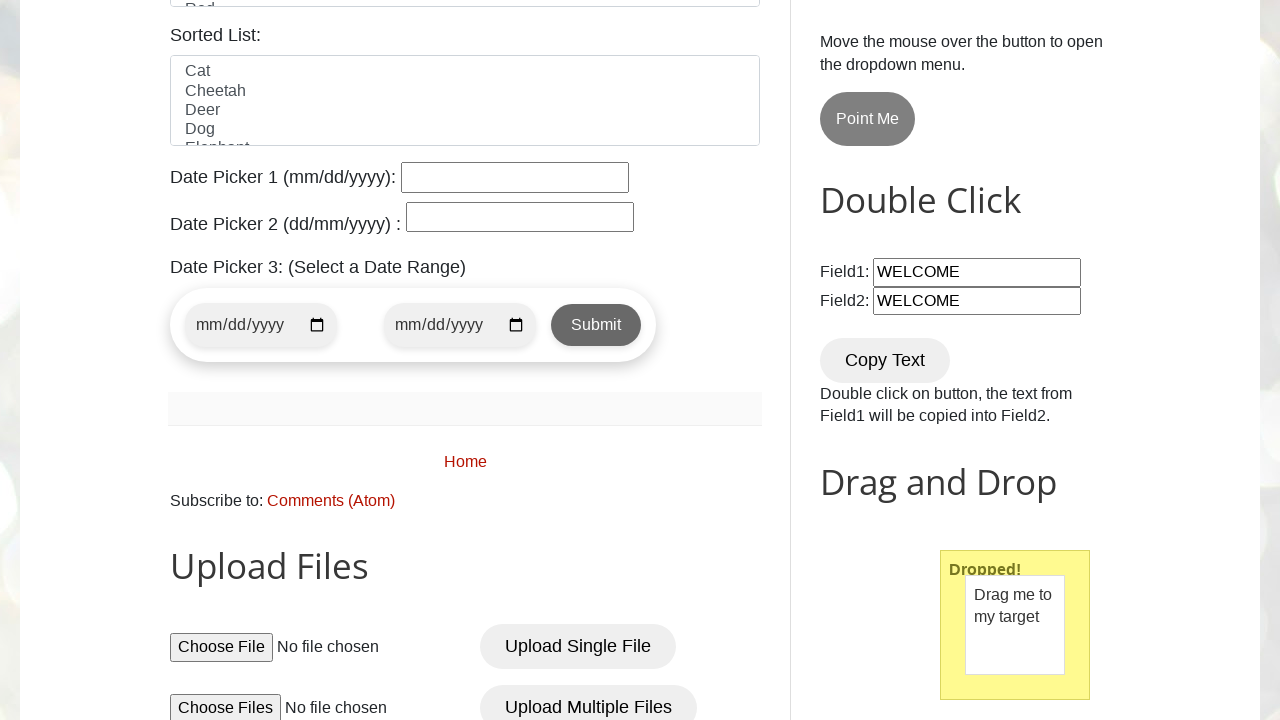